Tests the autocomplete dropdown functionality by typing a partial country name and selecting a matching option from the suggestions list

Starting URL: https://rahulshettyacademy.com/dropdownsPractise/

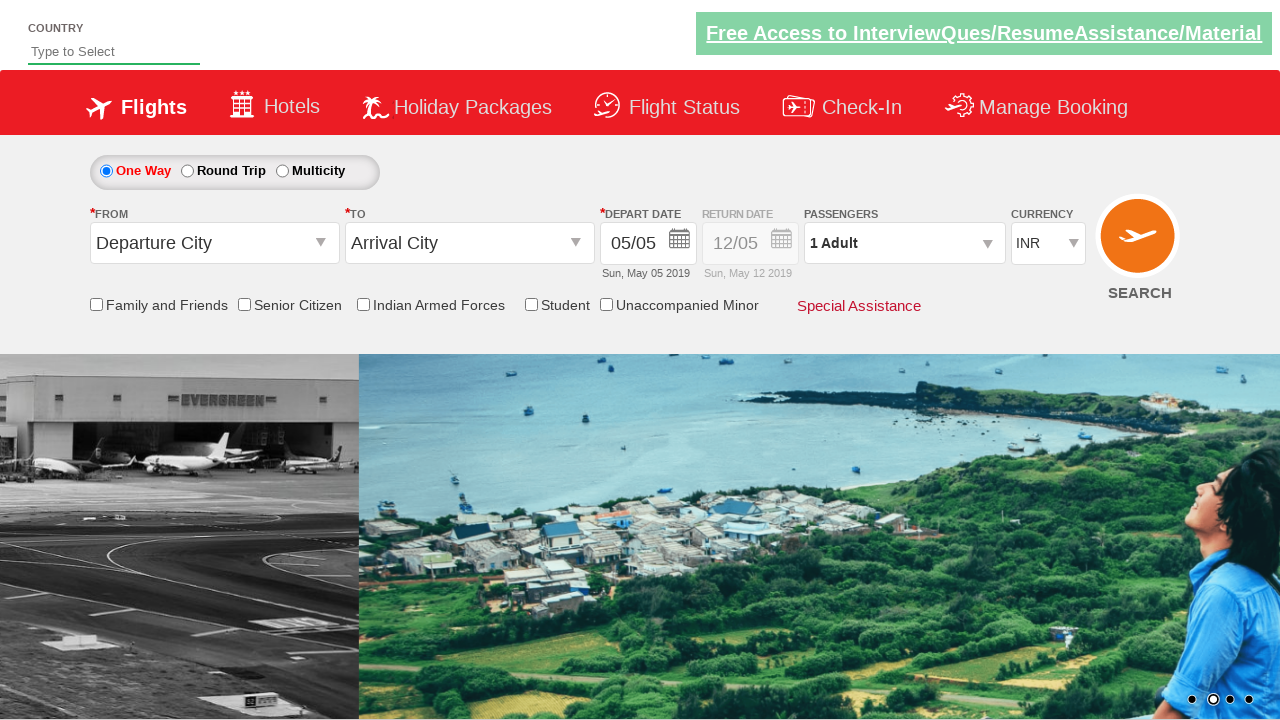

Typed 'Ind' in autocomplete field to trigger suggestions on #autosuggest
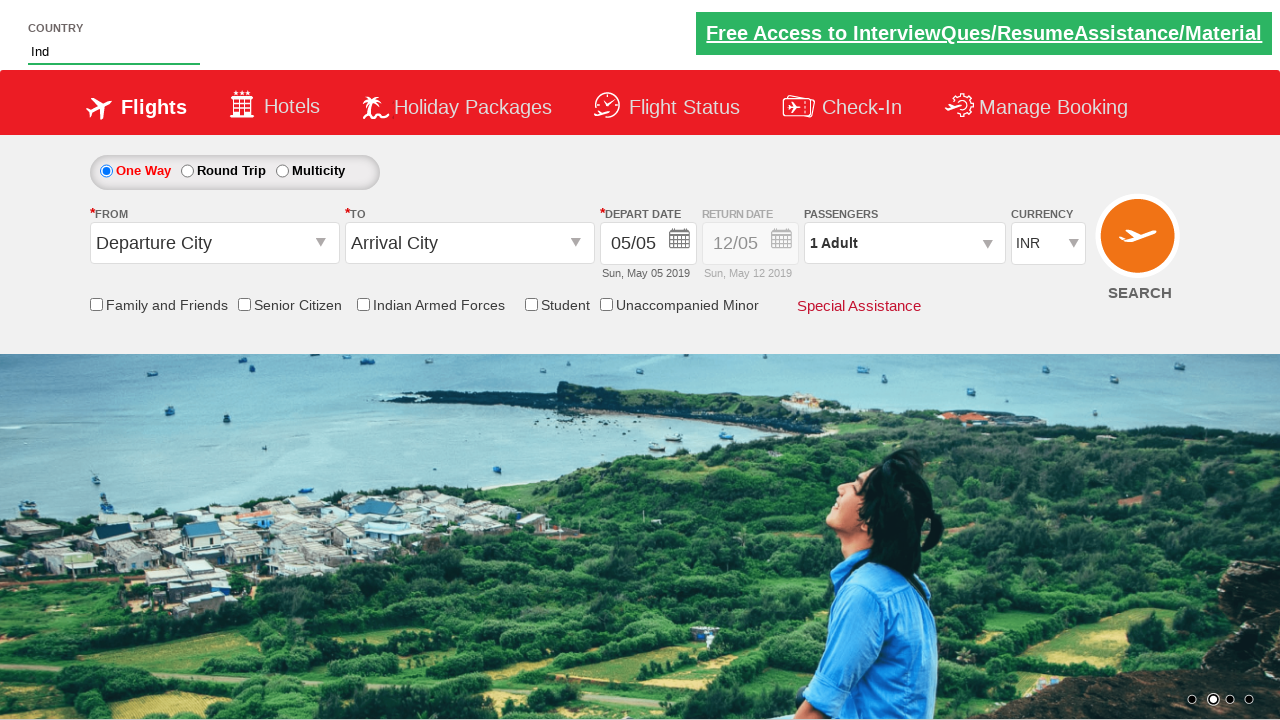

Autocomplete suggestions dropdown appeared
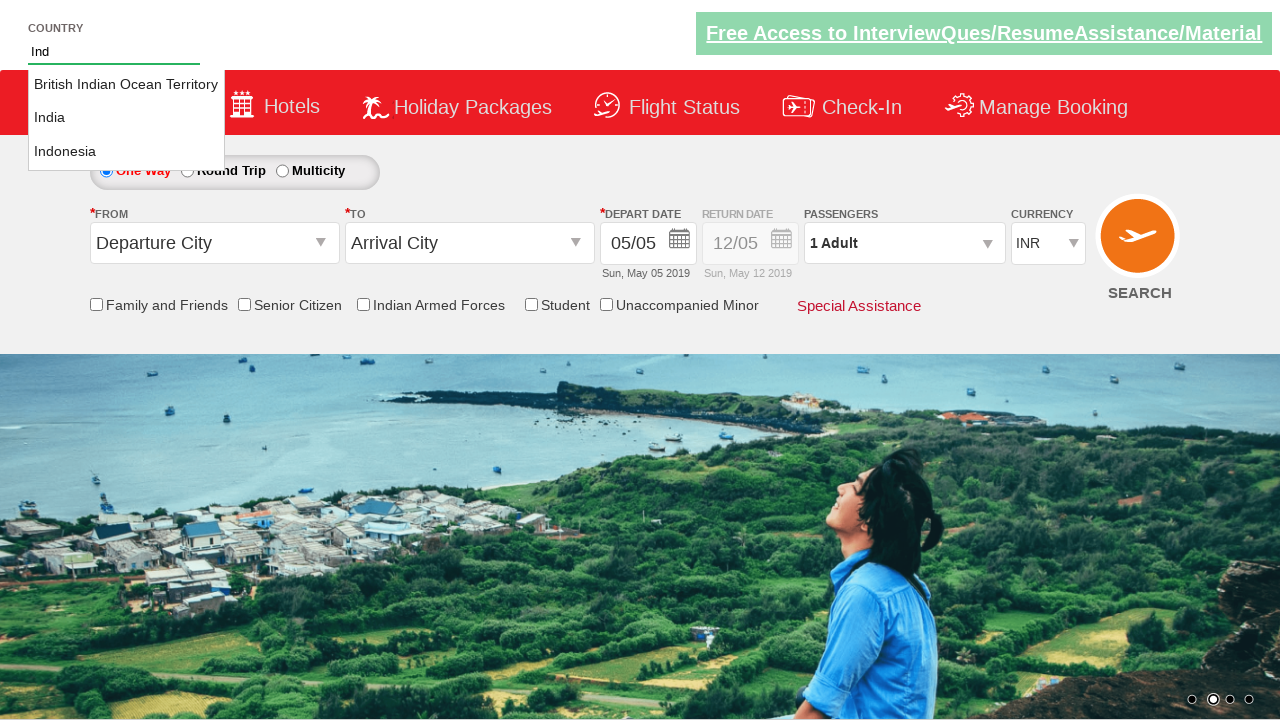

Selected 'Indonesia' from the autocomplete suggestions list at (126, 152) on li.ui-menu-item a:has-text('Indonesia')
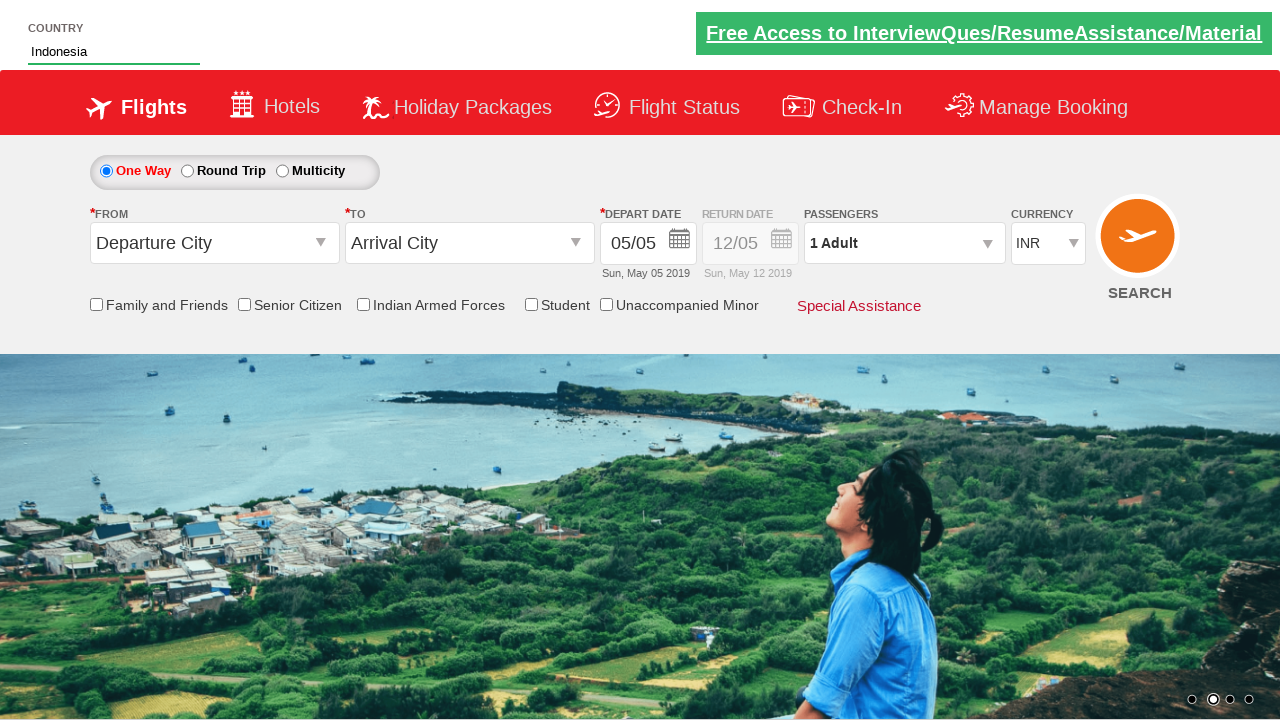

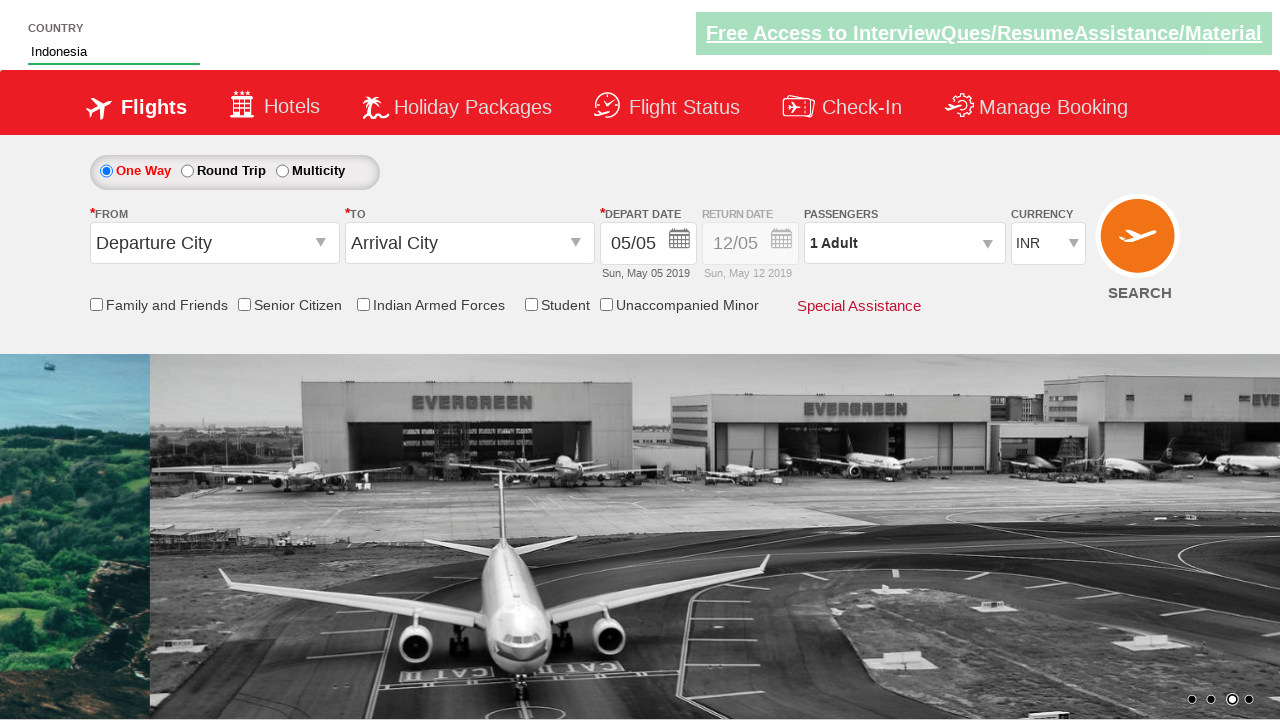